Tests browser window management by maximizing the window, then resizing it to specific dimensions (1200x500) and repositioning it to coordinates (100, 200).

Starting URL: https://www.wisequarter.com

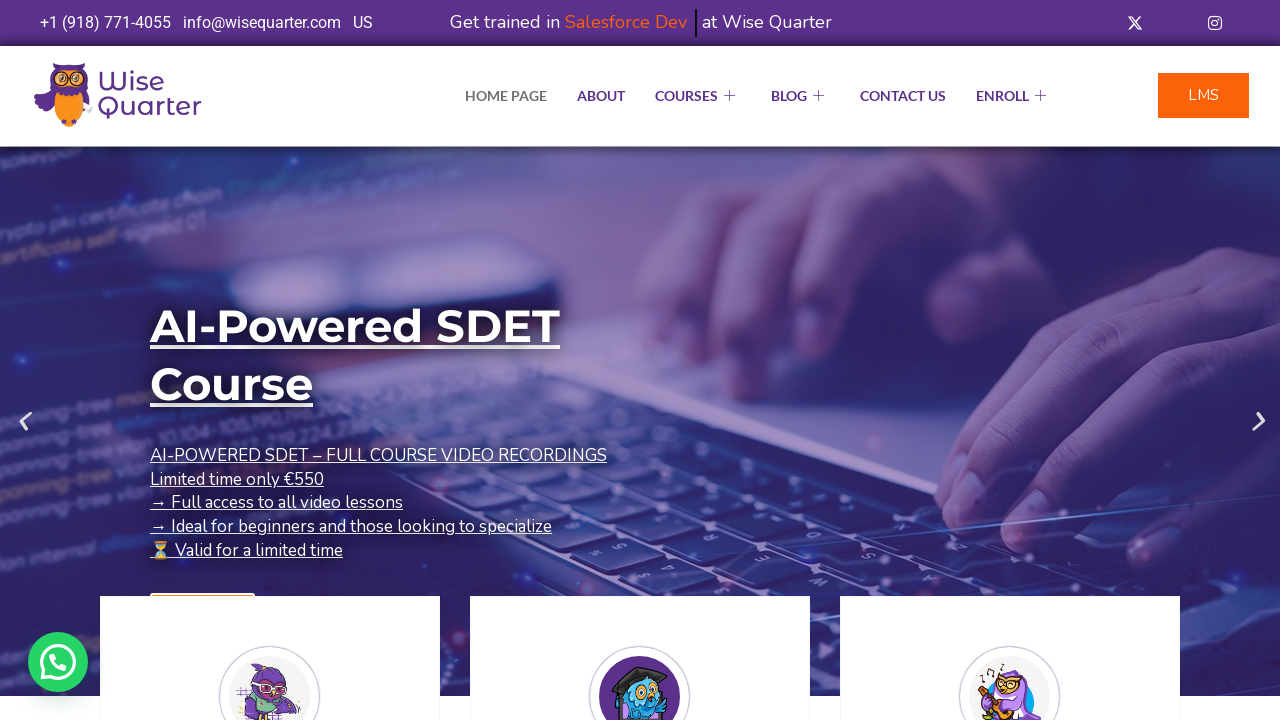

Navigated to https://www.wisequarter.com
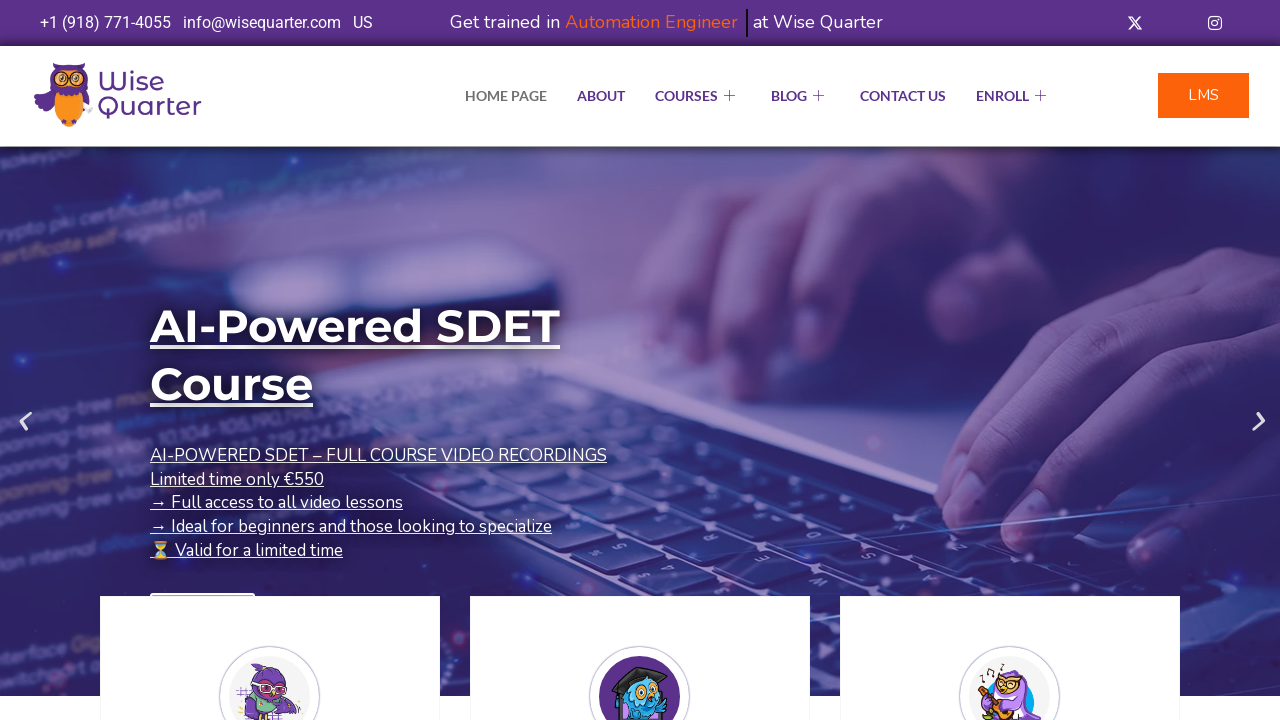

Maximized browser window to 1920x1080
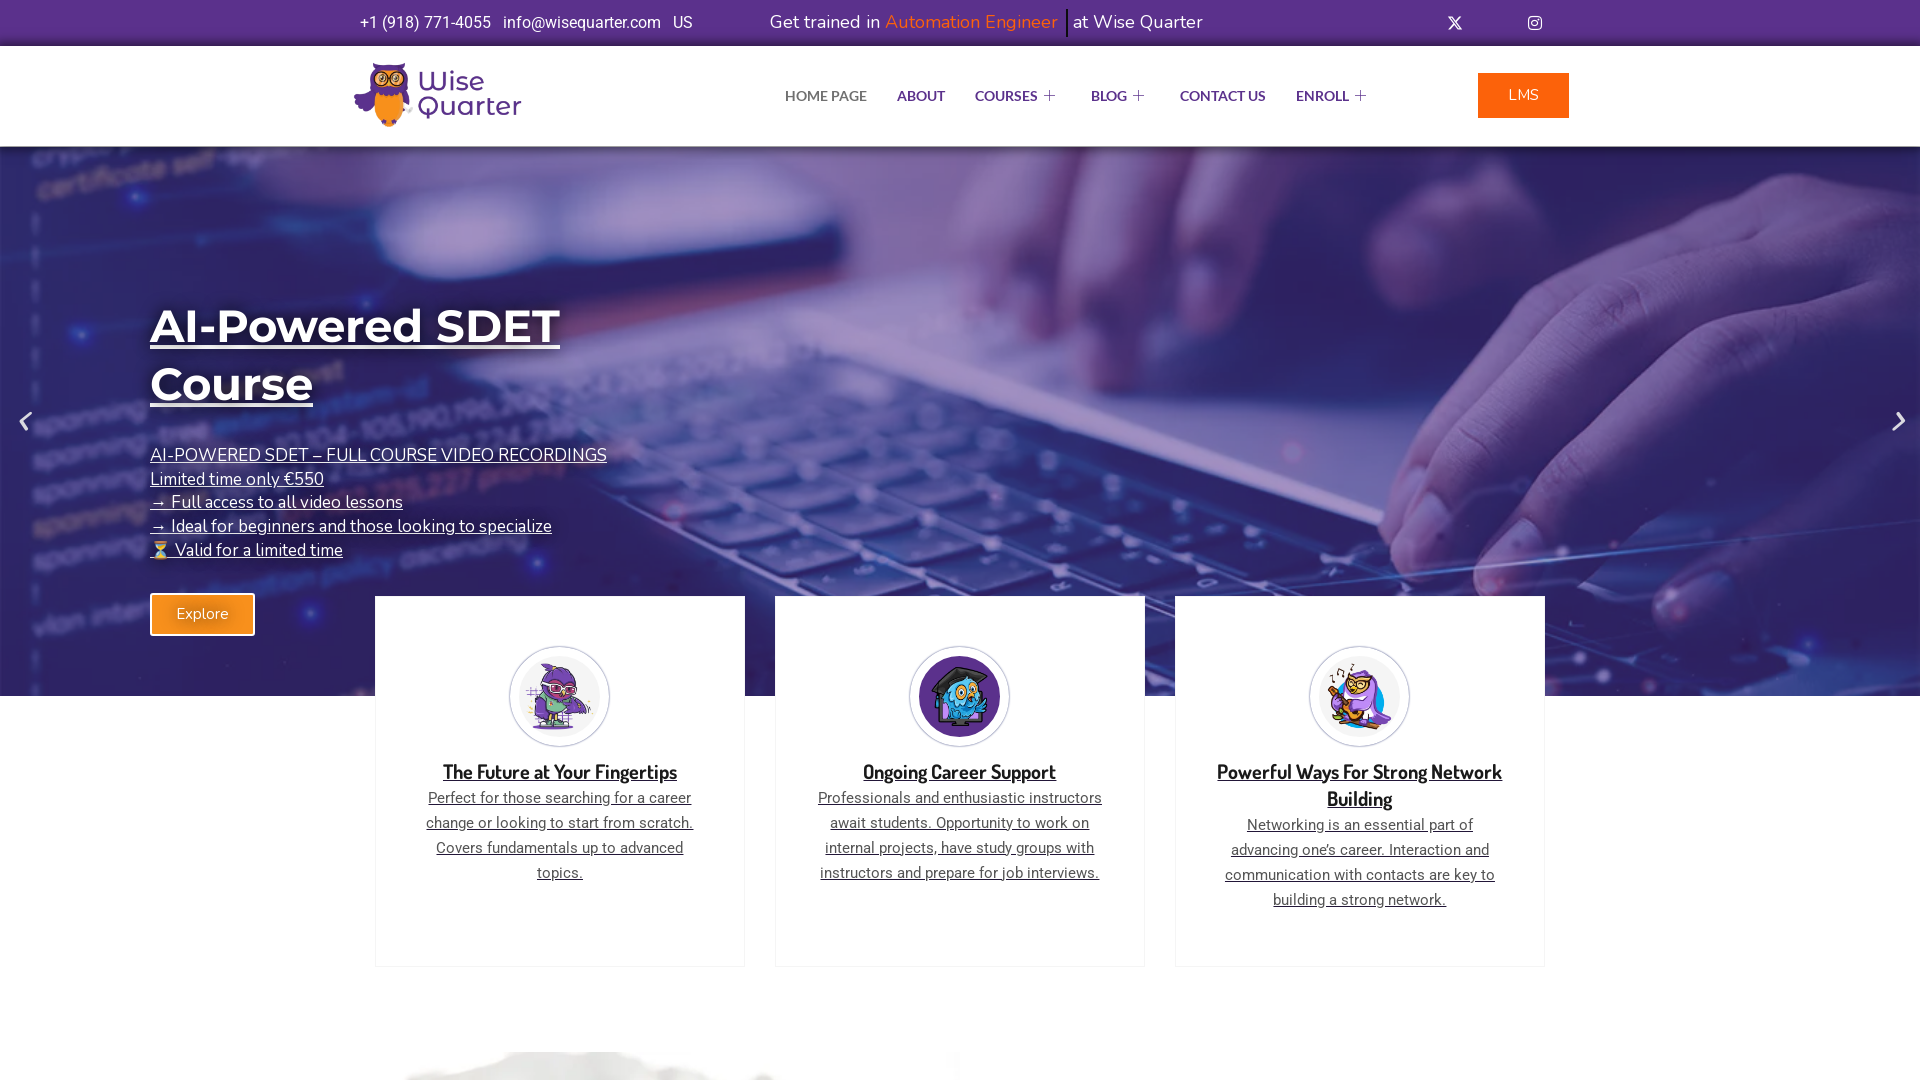

Retrieved initial viewport size
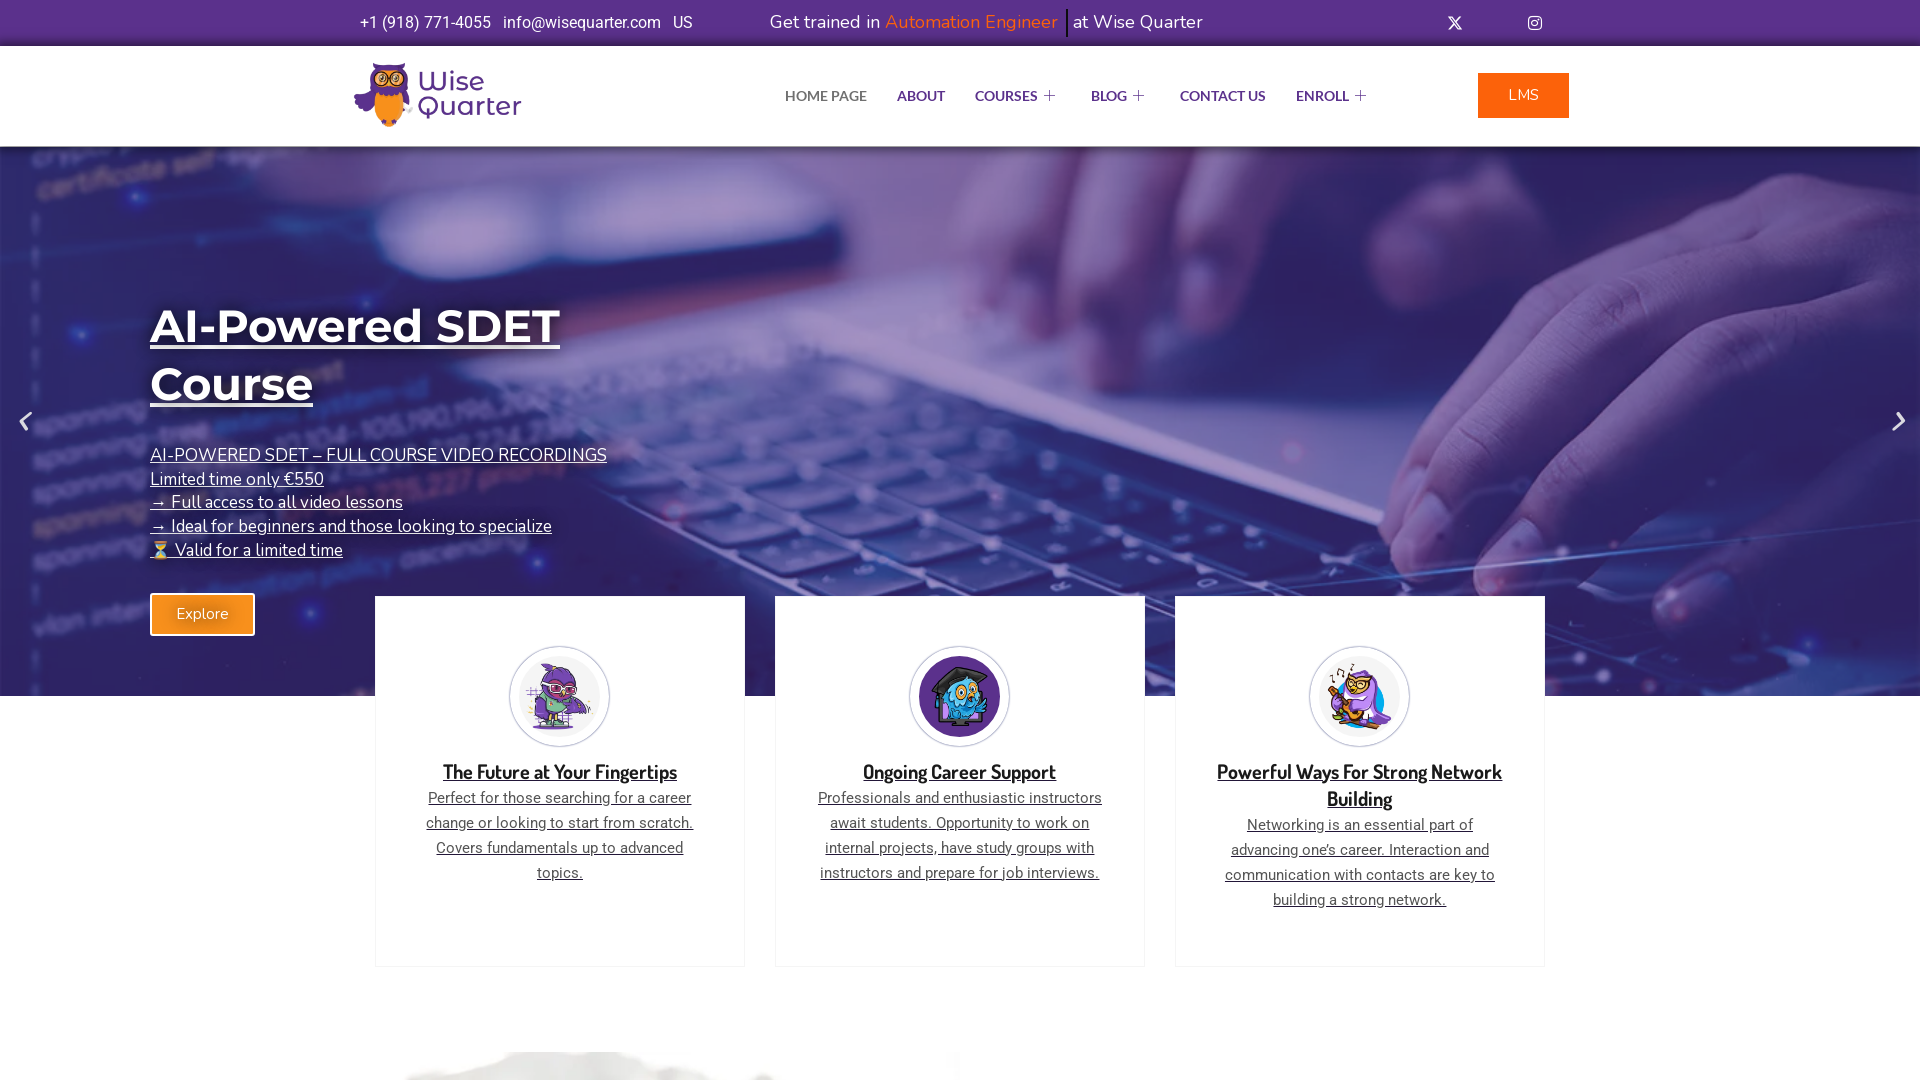

Resized browser window to 1200x500
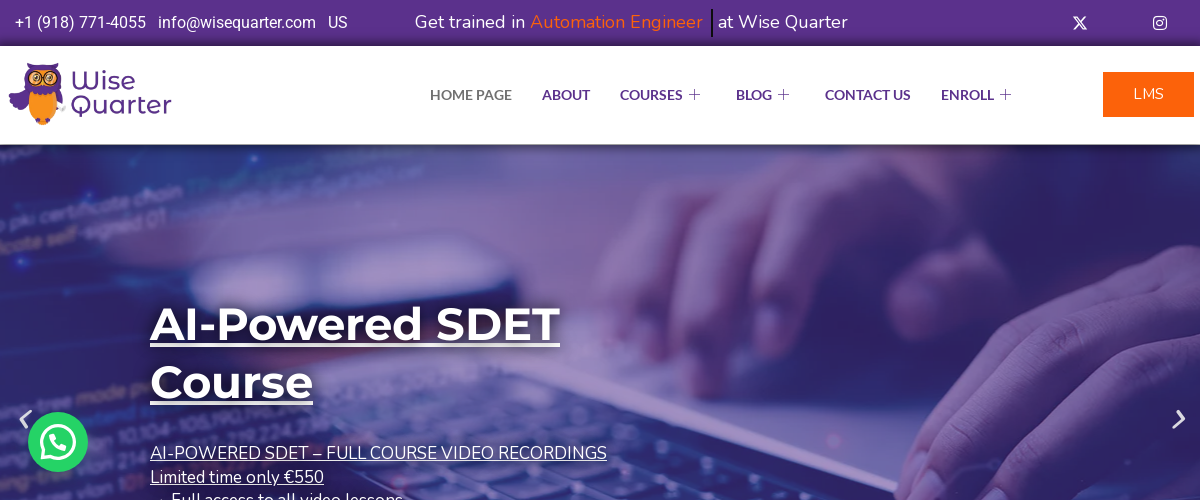

Waited 3 seconds to observe window resize changes
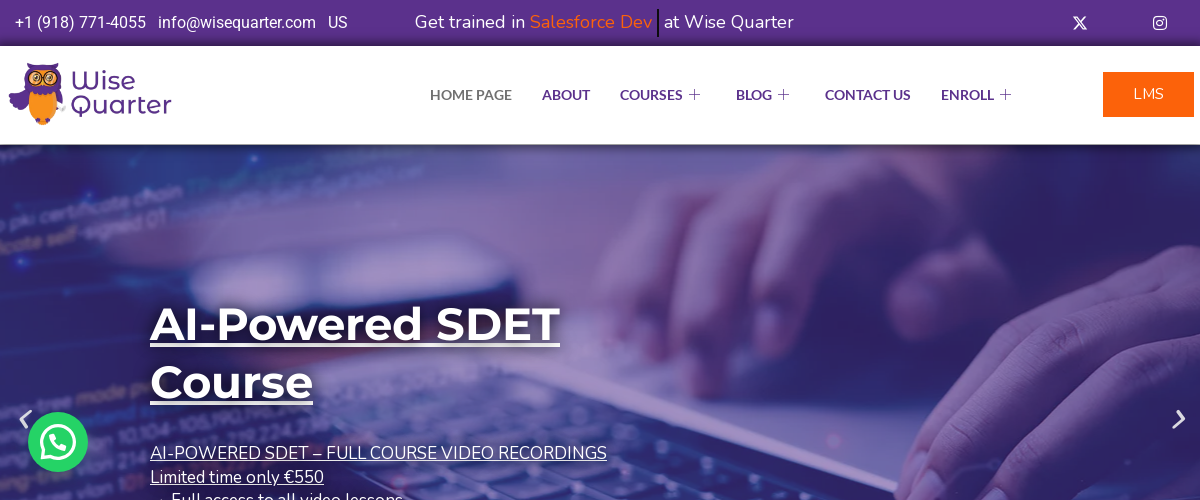

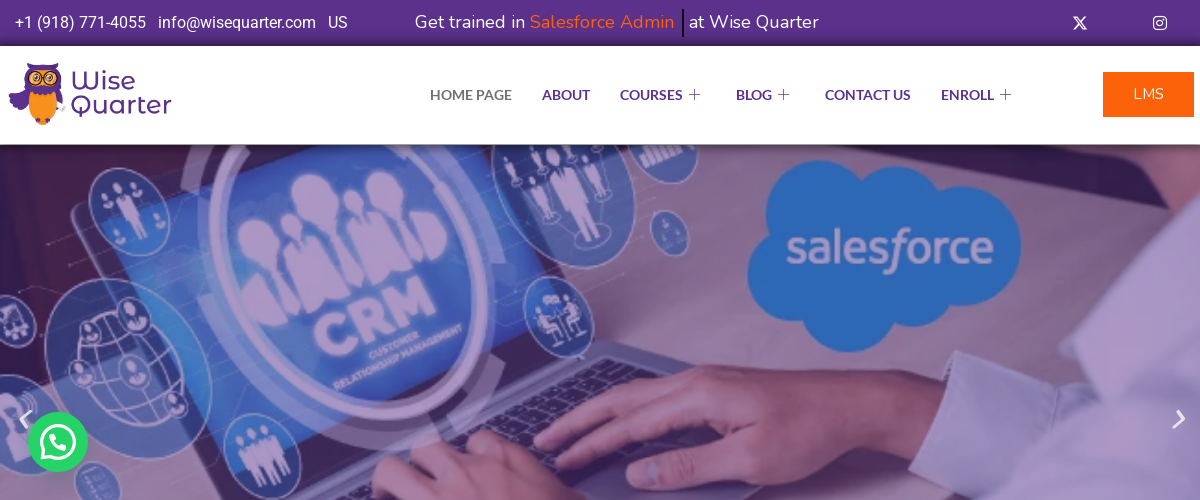